Tests manager login, navigating to customers list, and deleting a customer from the system

Starting URL: https://www.globalsqa.com/angularJs-protractor/BankingProject/#/login

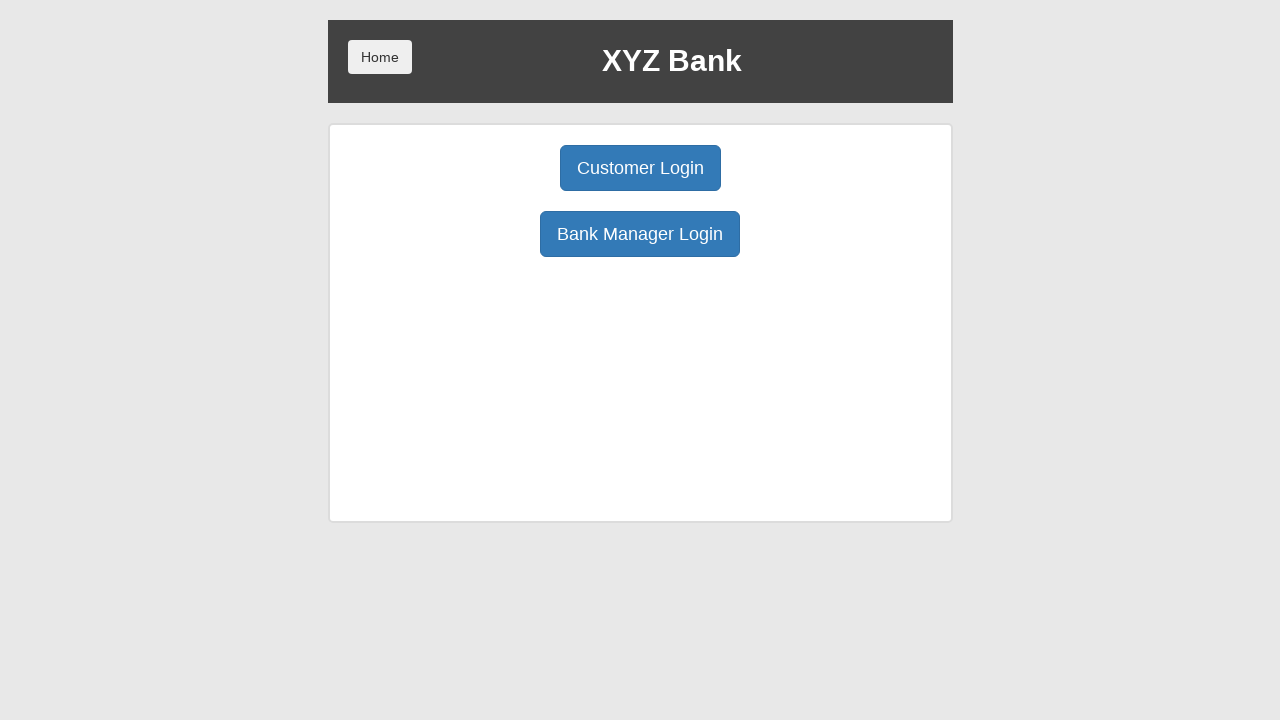

Clicked Bank Manager Login button at (640, 234) on body > div > div > div.ng-scope > div > div.borderM.box.padT20 > div:nth-child(3
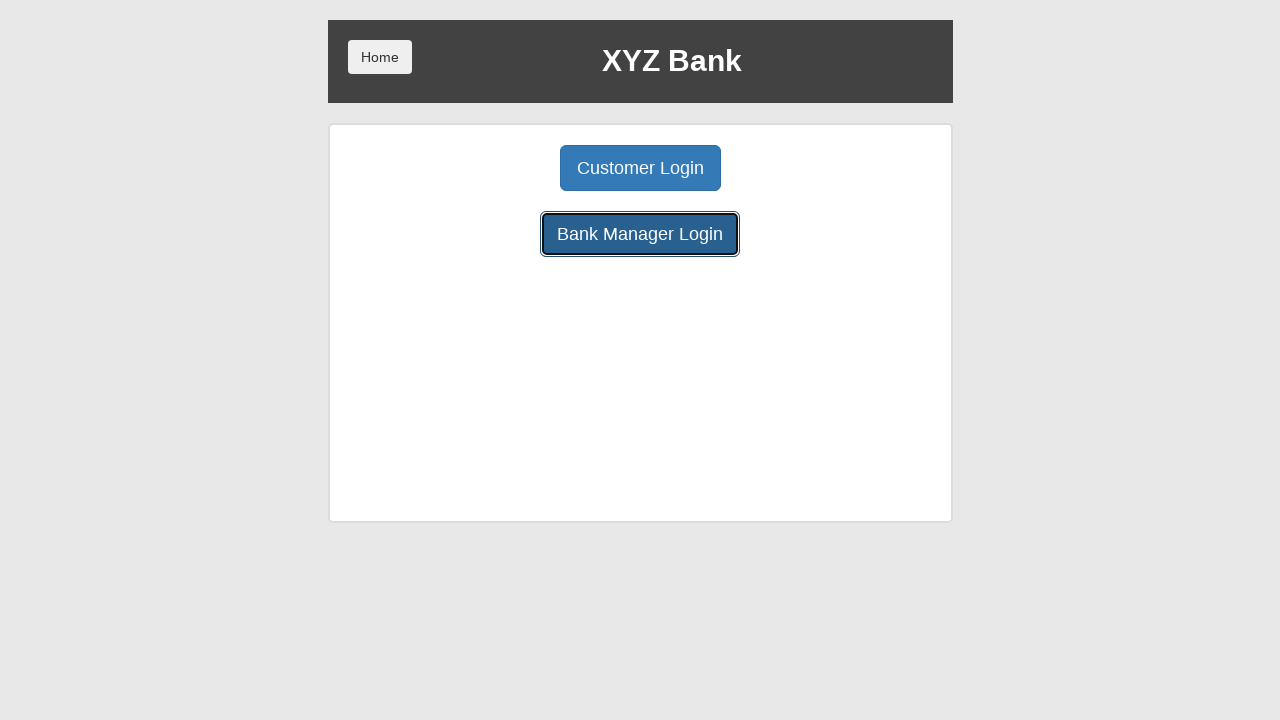

Waited for login page to fully load
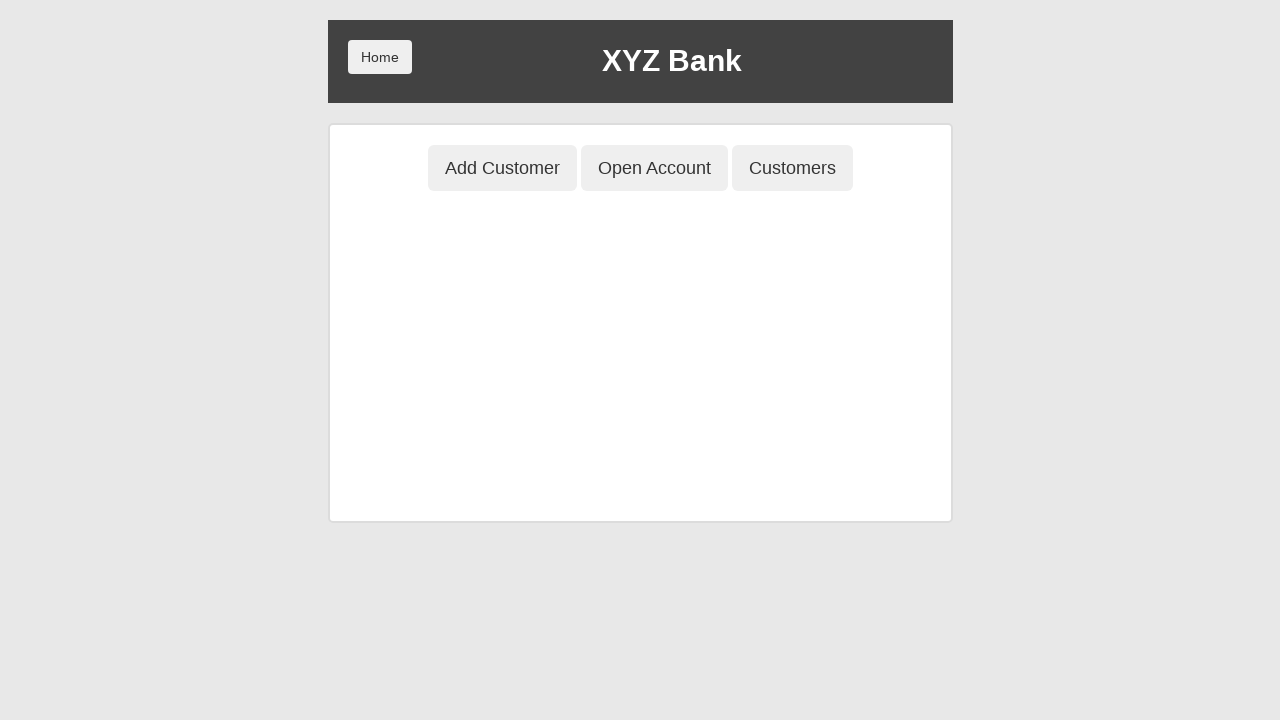

Clicked Customers button to navigate to customers list at (792, 168) on body > div > div > div.ng-scope > div > div.center > button:nth-child(3)
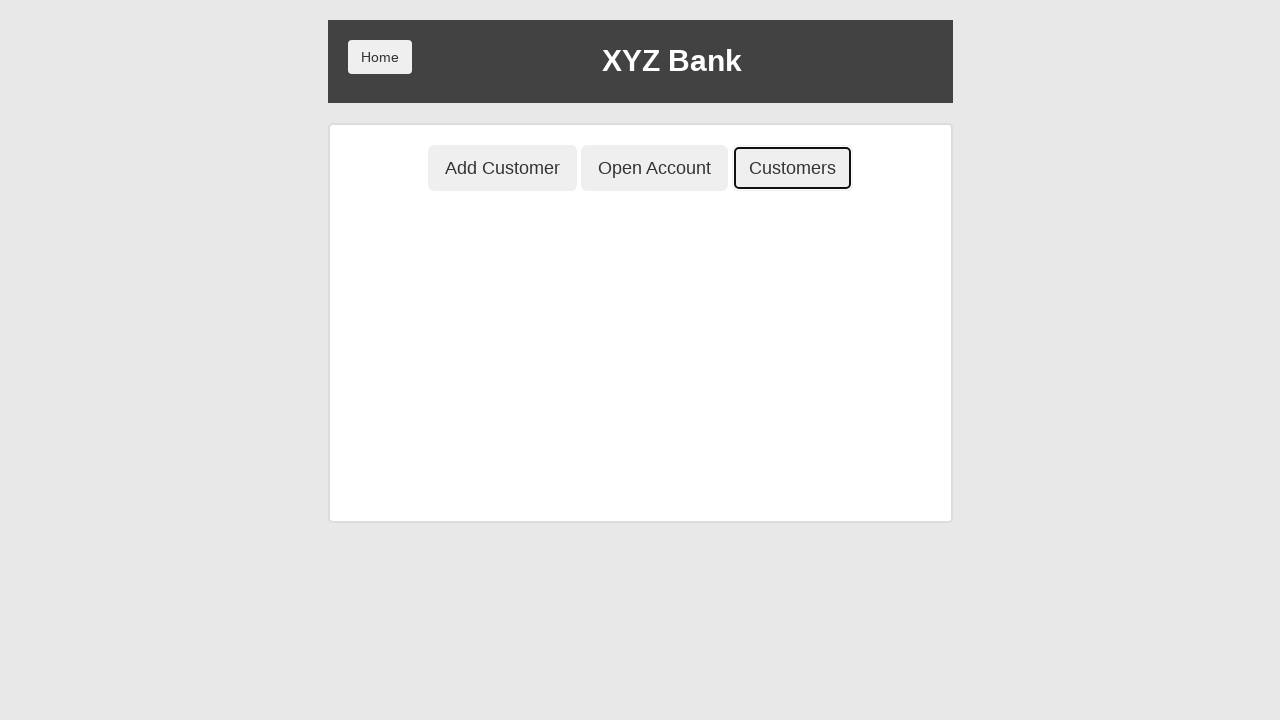

Waited for customers list page to fully load
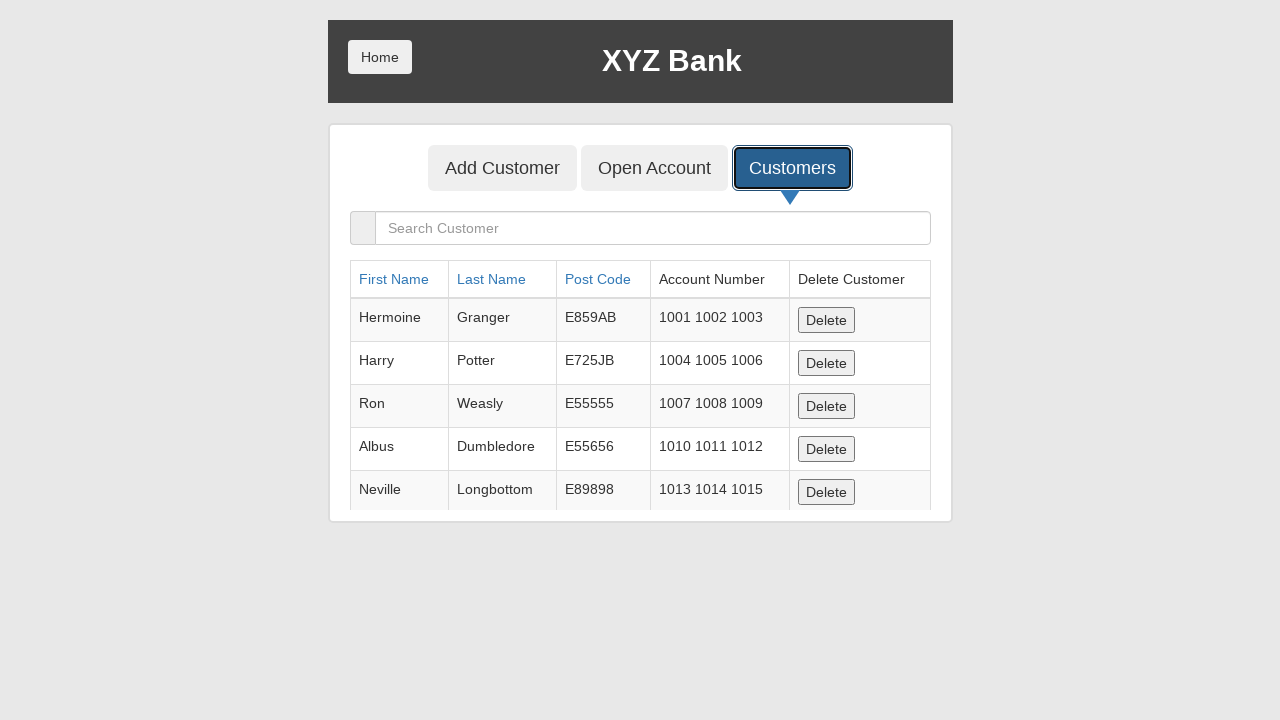

Clicked Delete button for first customer (Hermione) at (826, 320) on body > div > div > div.ng-scope > div > div.ng-scope > div > div > table > tbody
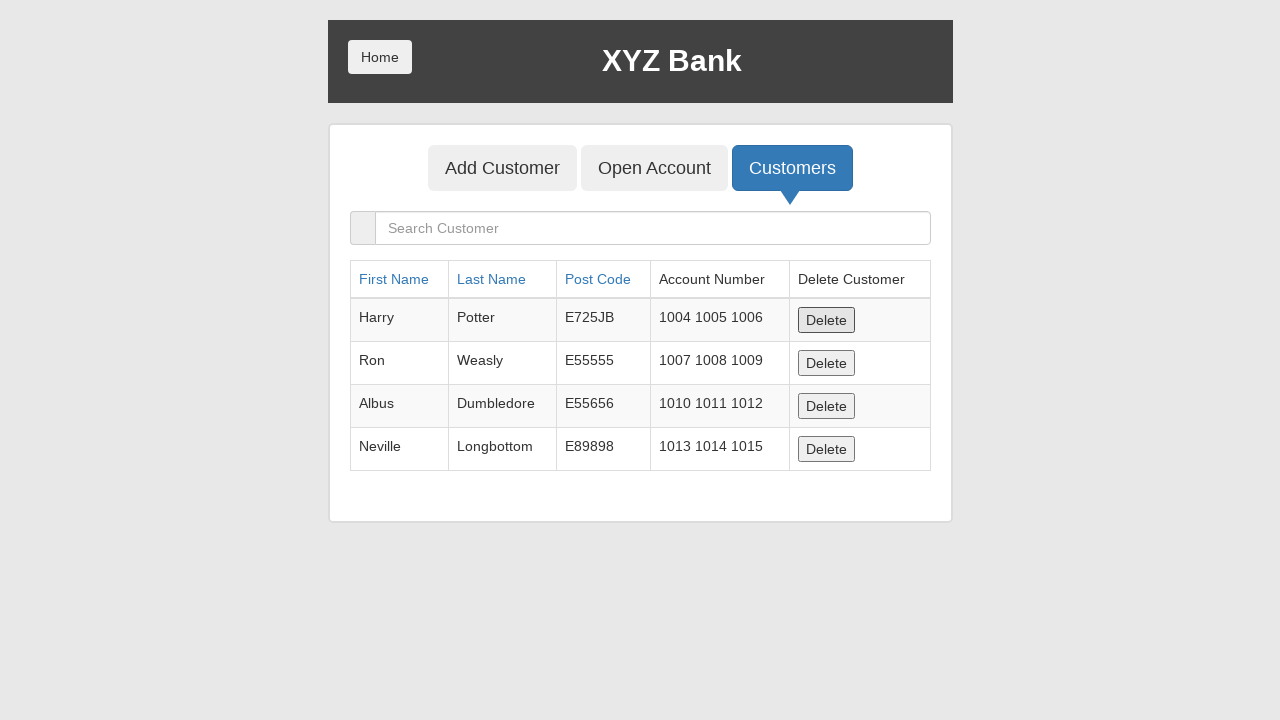

Waited for customer deletion to complete
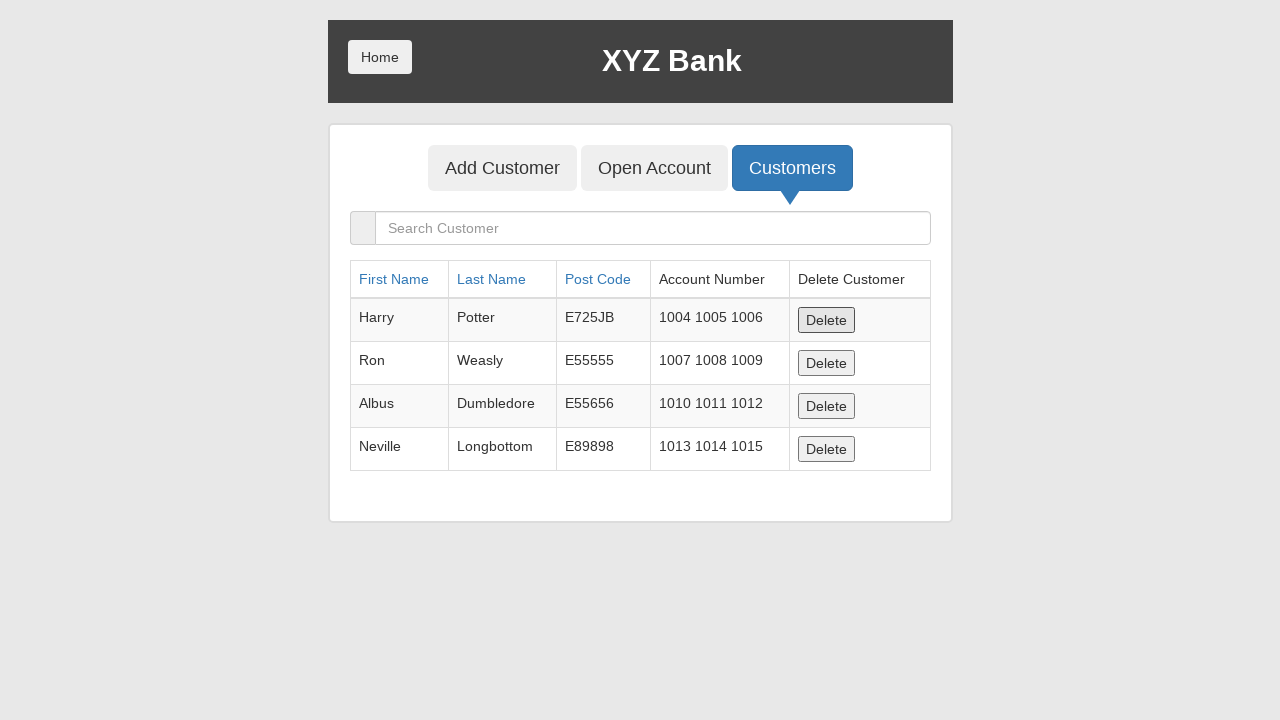

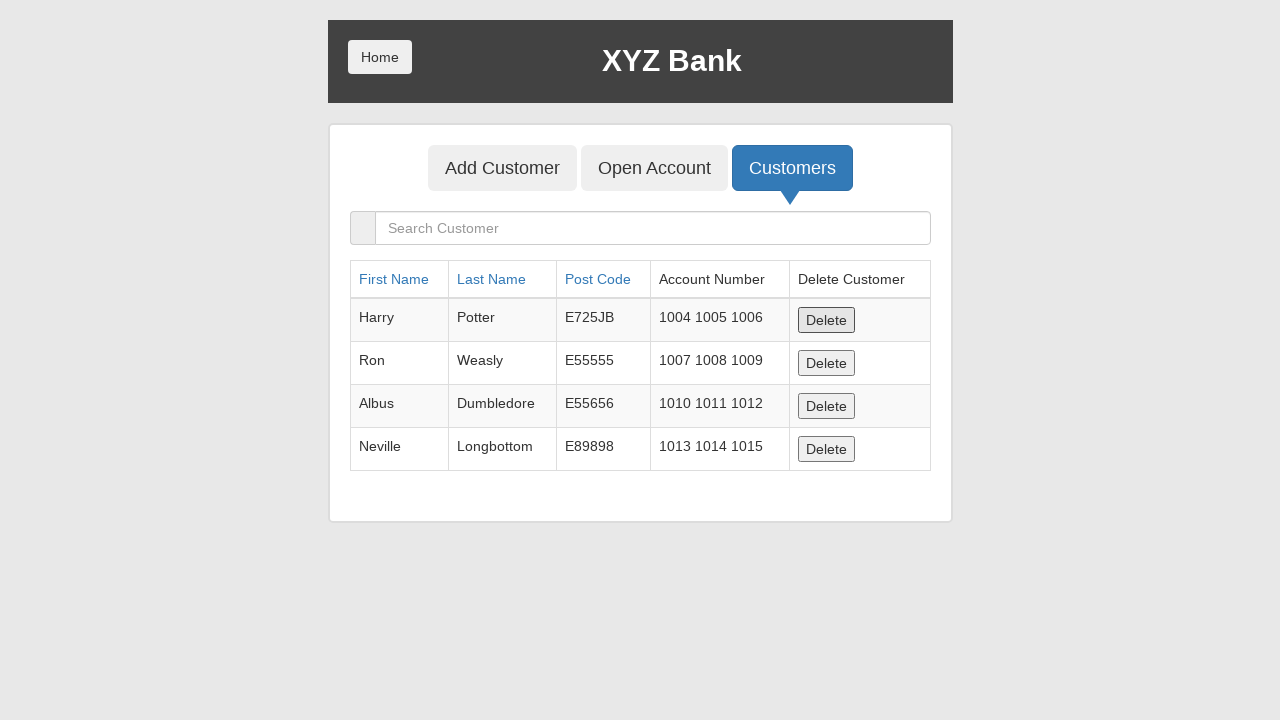